Tests clicking on a textbox, typing text into it, and verifying the value was entered correctly

Starting URL: http://saucelabs.com/test/guinea-pig

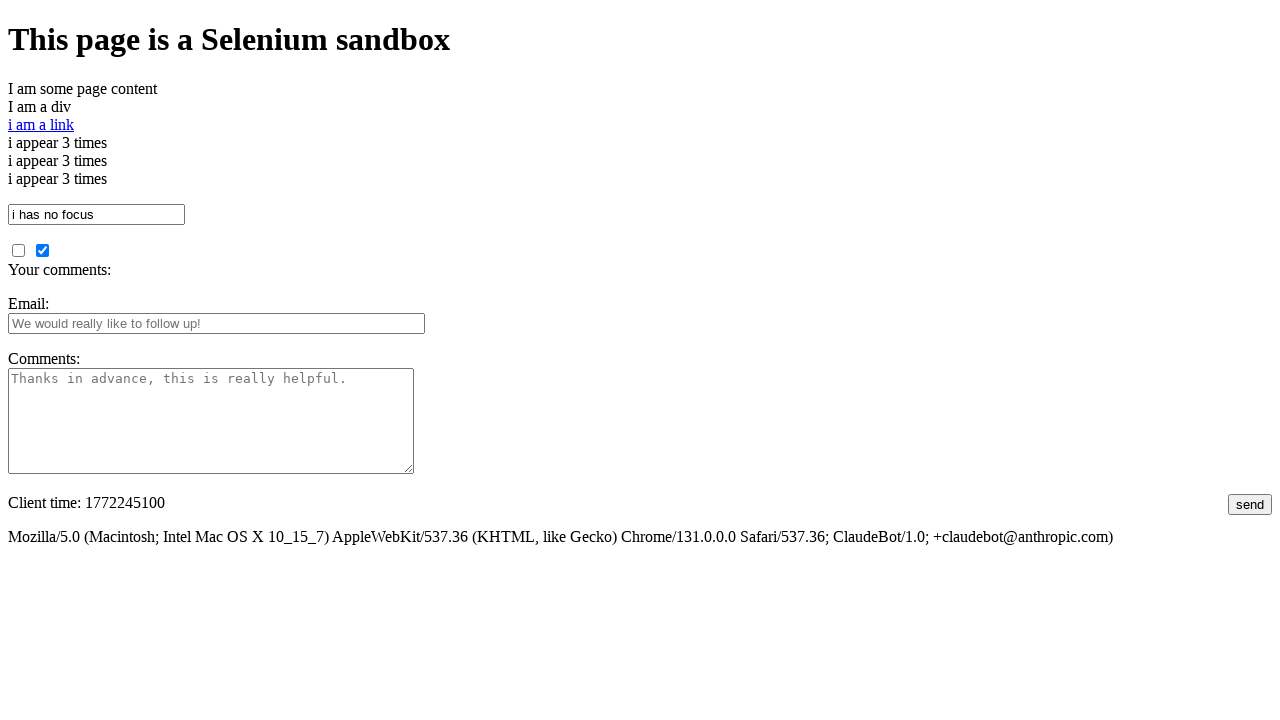

Clicked on the textbox element at (96, 214) on #i_am_a_textbox
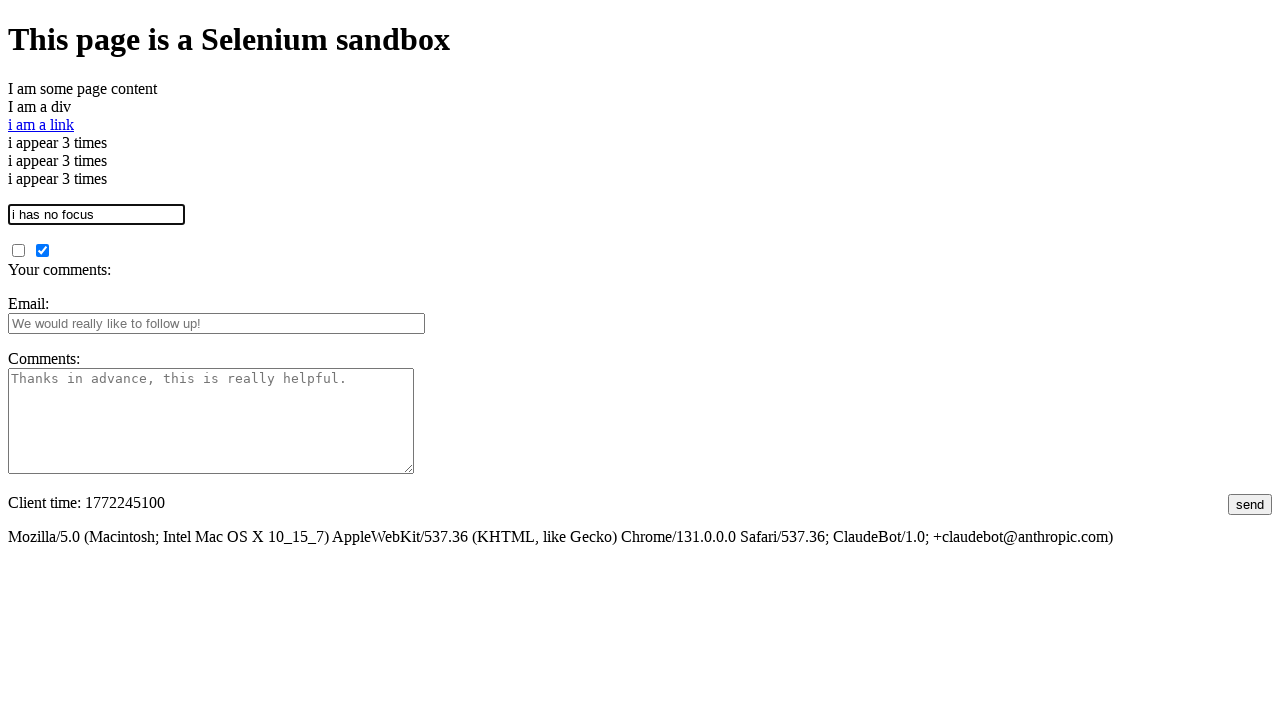

Filled textbox with 'This is some text' on #i_am_a_textbox
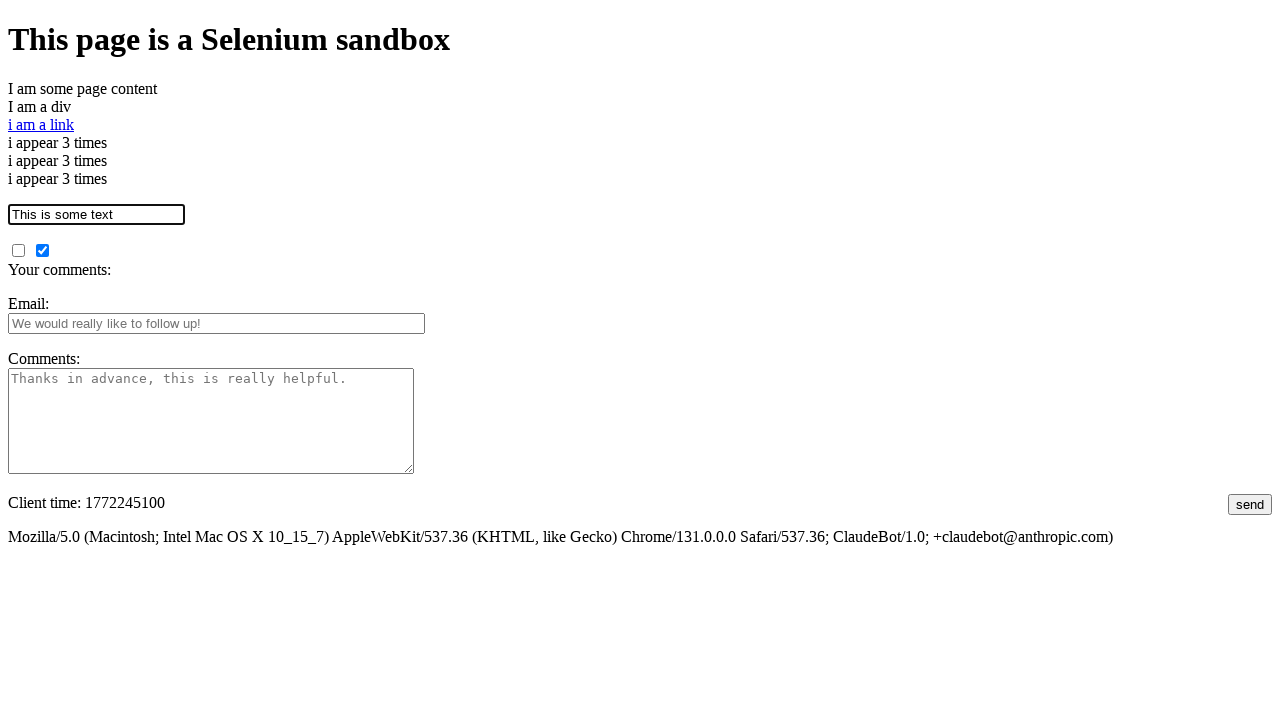

Verified textbox value matches expected text
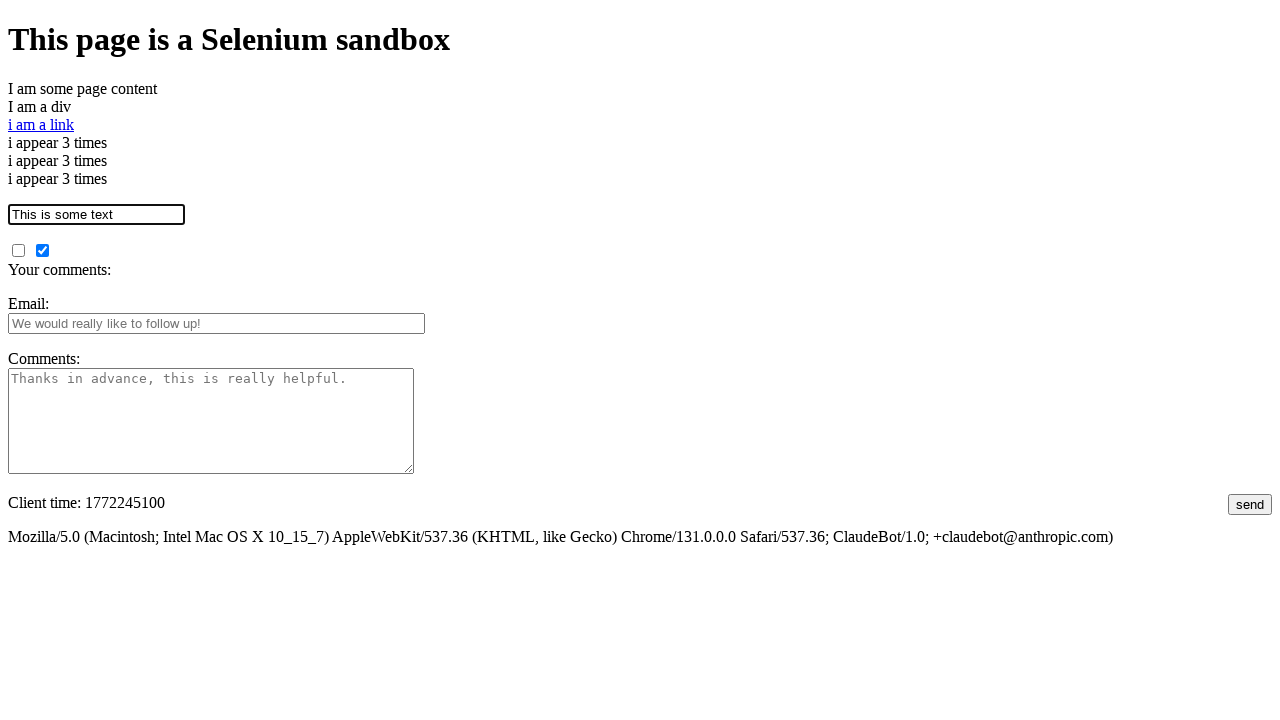

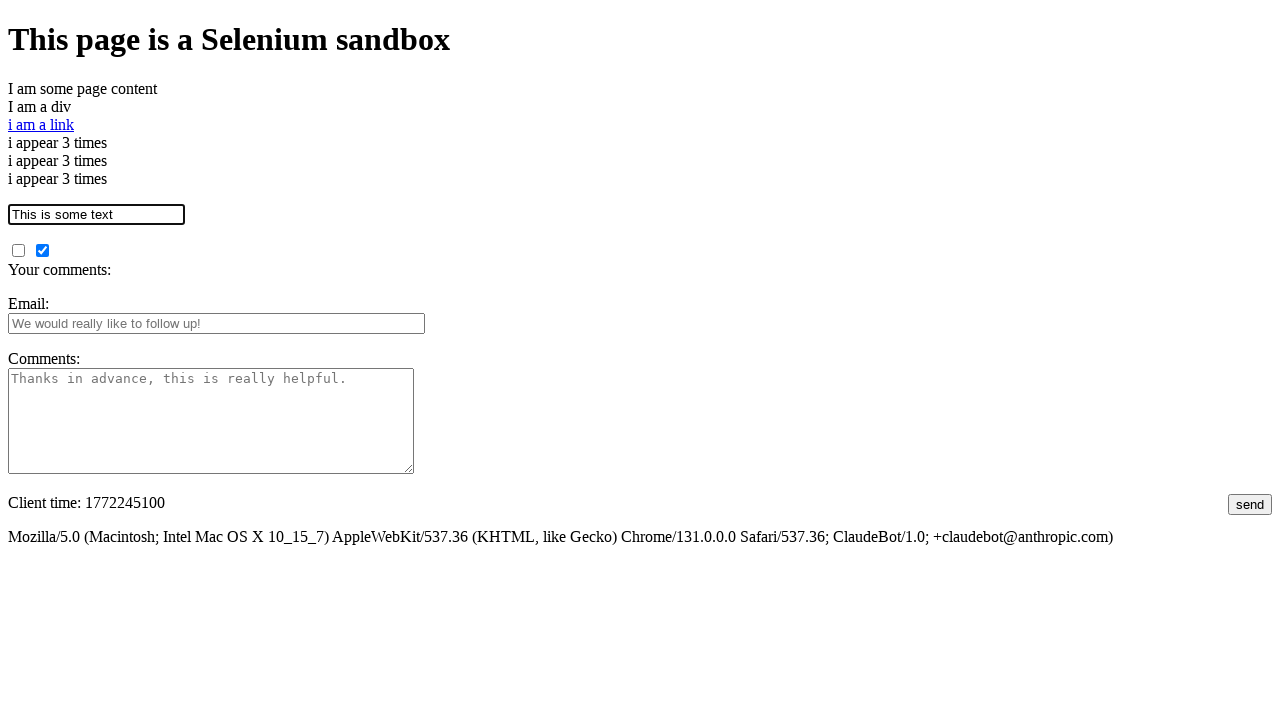